Clicks the login button on the homepage to open the login modal/form

Starting URL: https://tenforben.github.io/Movies/HoMe.html

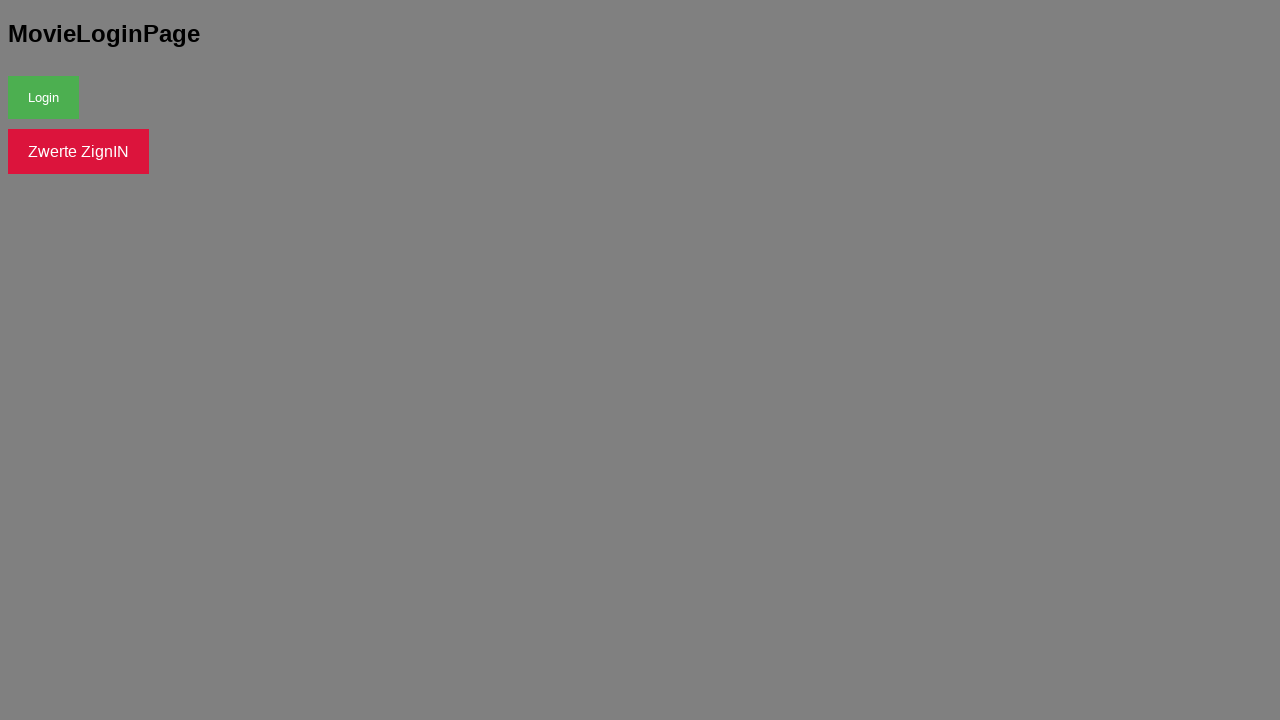

Clicked the login button to open login modal/form at (44, 97) on button >> nth=0
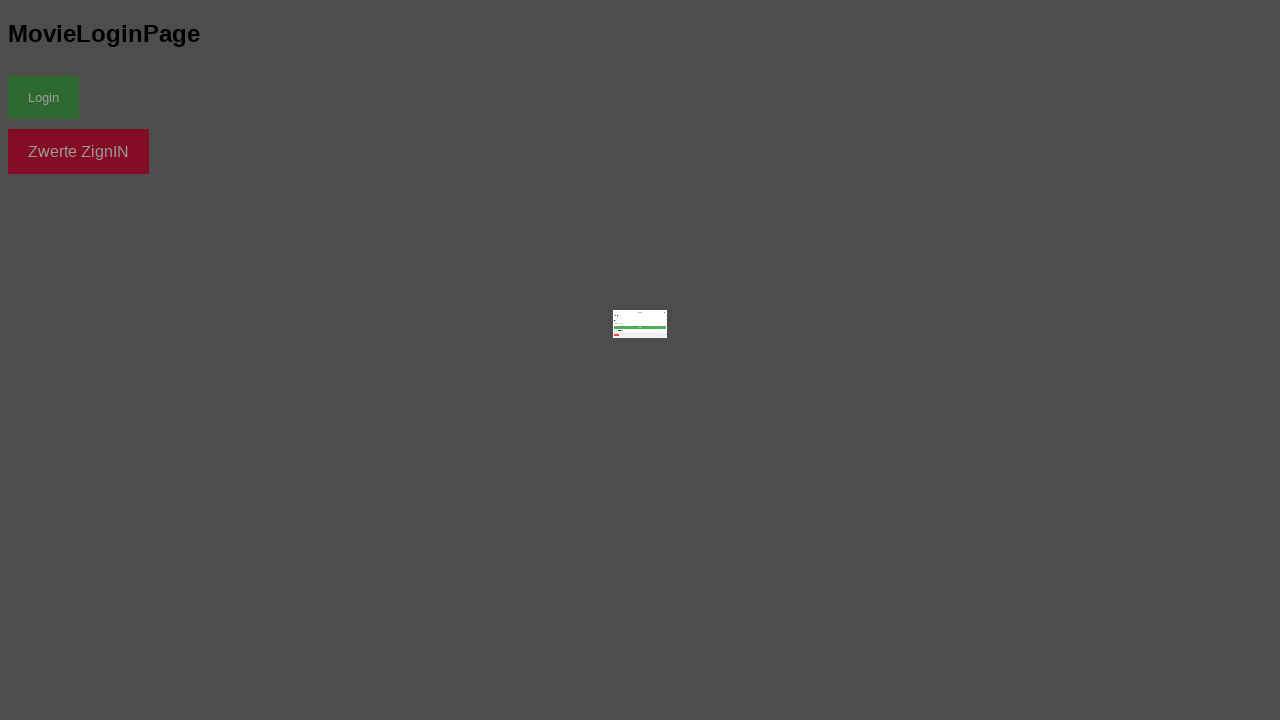

Waited 2 seconds for login modal/form to appear
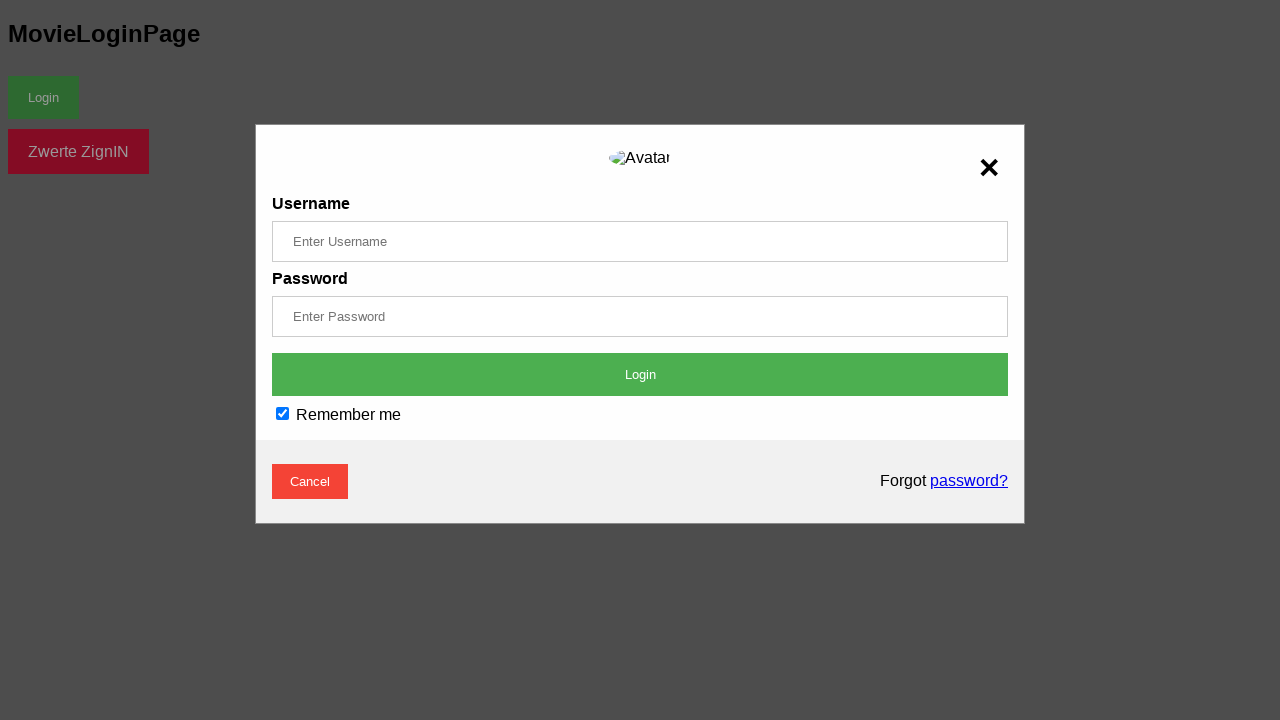

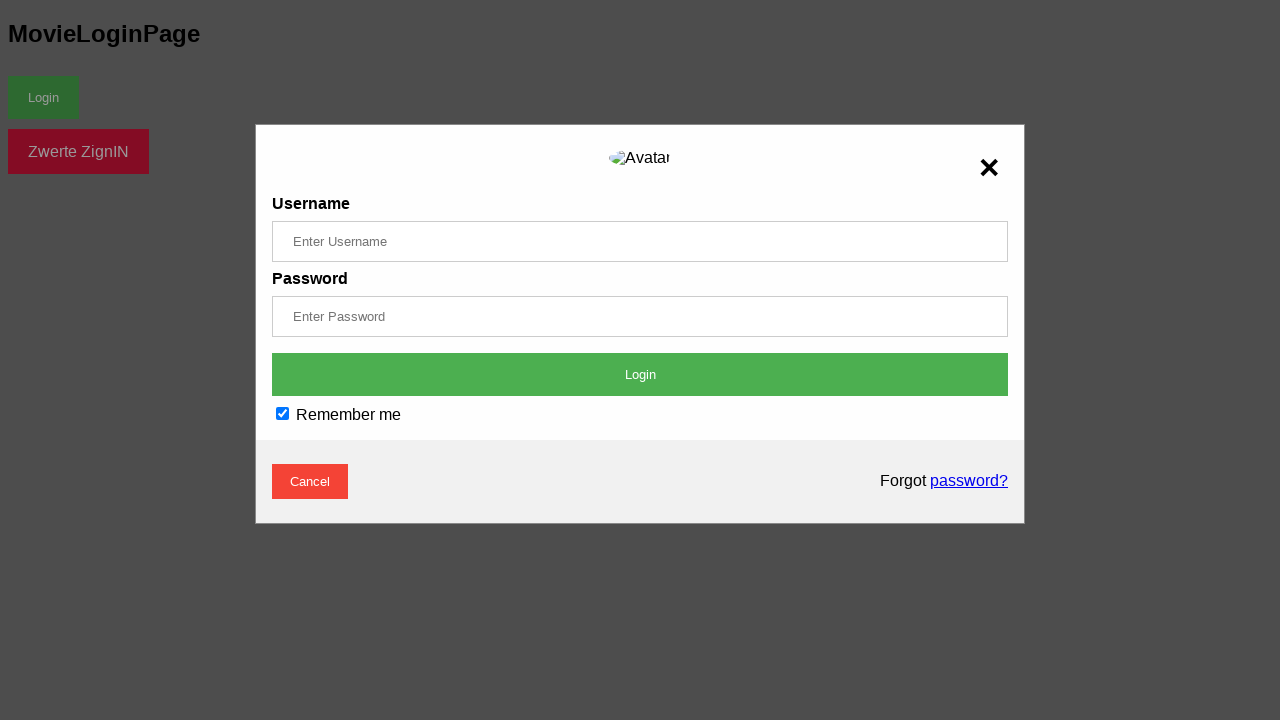